Tests table sorting functionality by scrolling to a table and clicking on the dues column header to sort

Starting URL: http://the-internet.herokuapp.com/tables

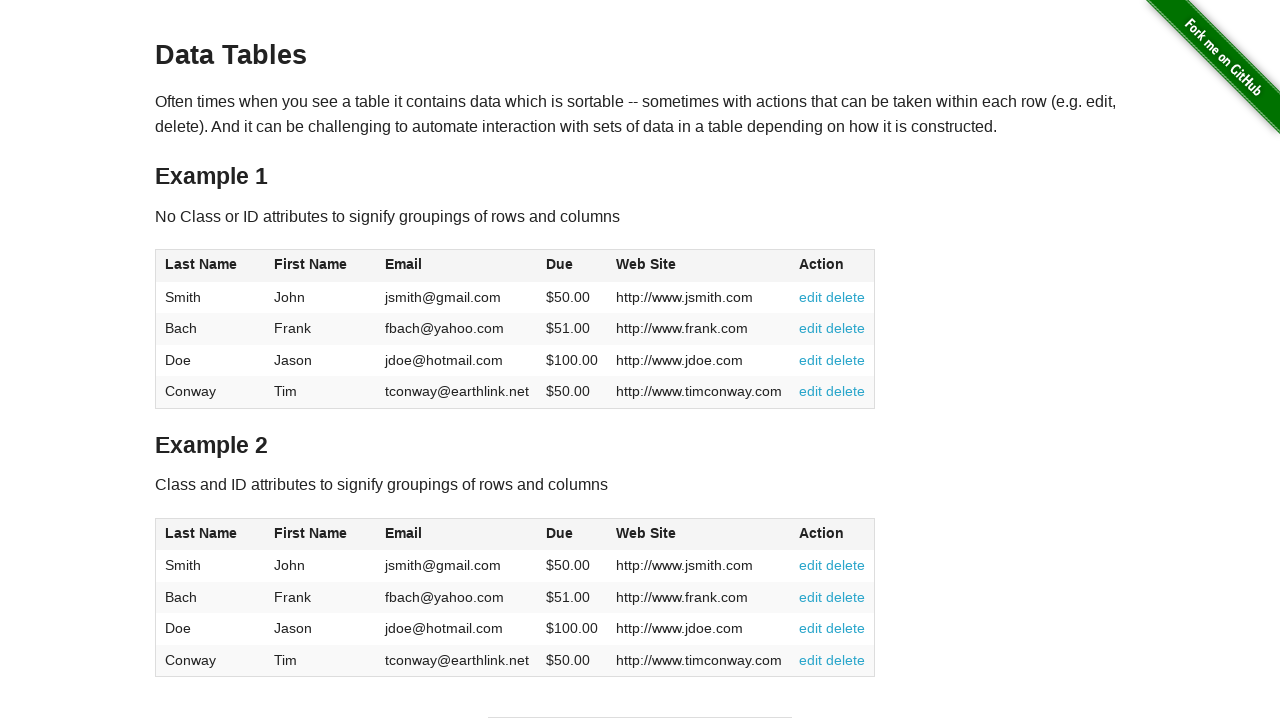

Scrolled table2 into view
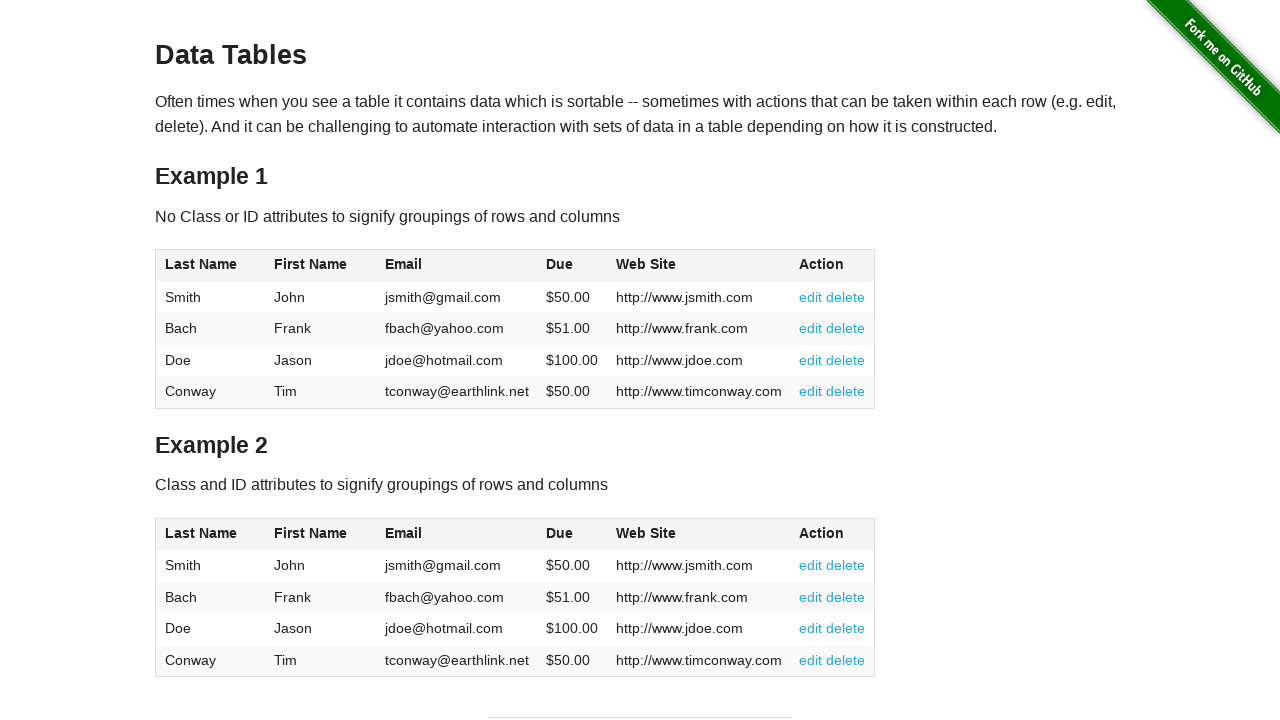

Clicked on dues column header to sort table at (560, 533) on #table2 .header .dues
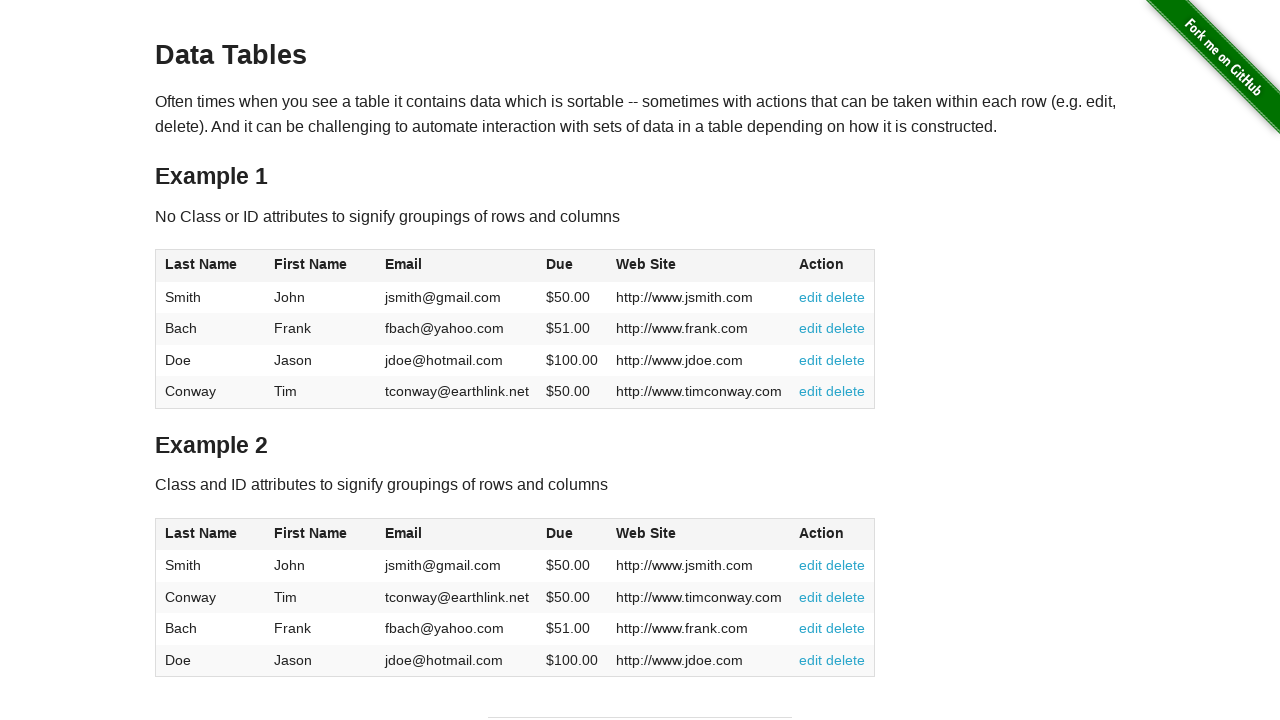

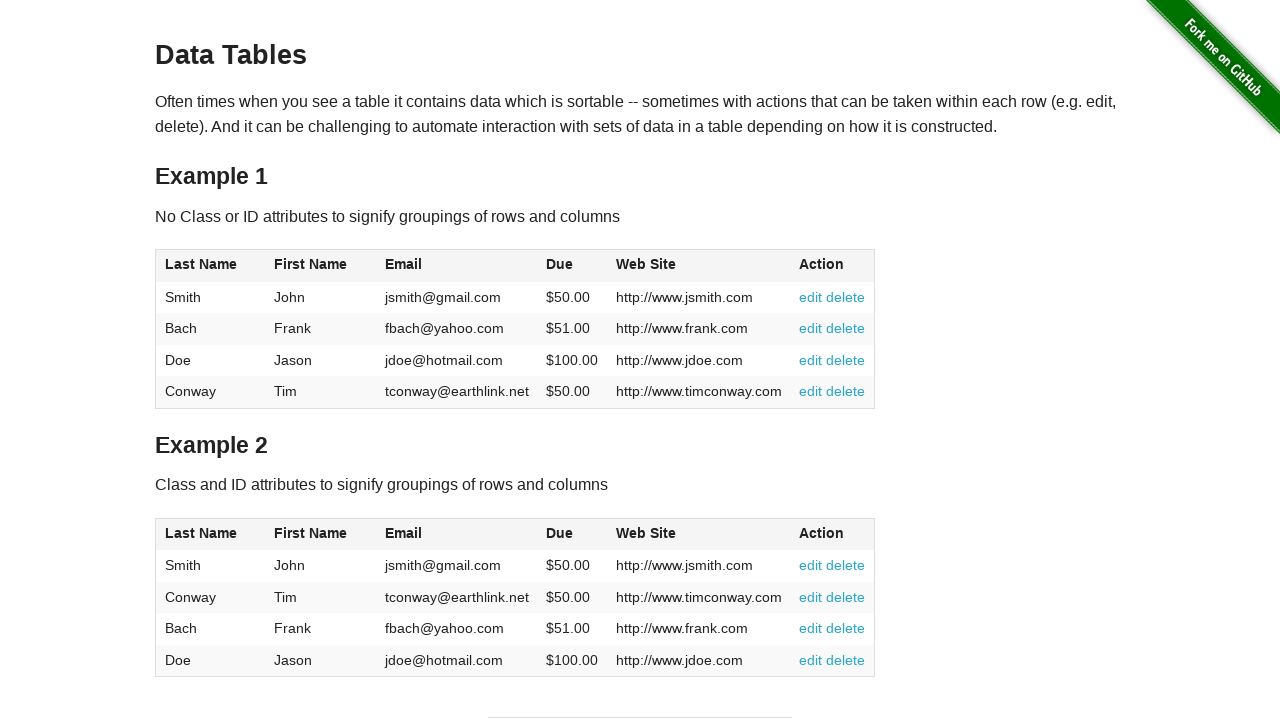